Tests adding specific grocery items (Cucumber, Brocolli, Beetroot) to cart on an e-commerce practice site by iterating through products and clicking add to cart buttons for matching items

Starting URL: https://rahulshettyacademy.com/seleniumPractise/

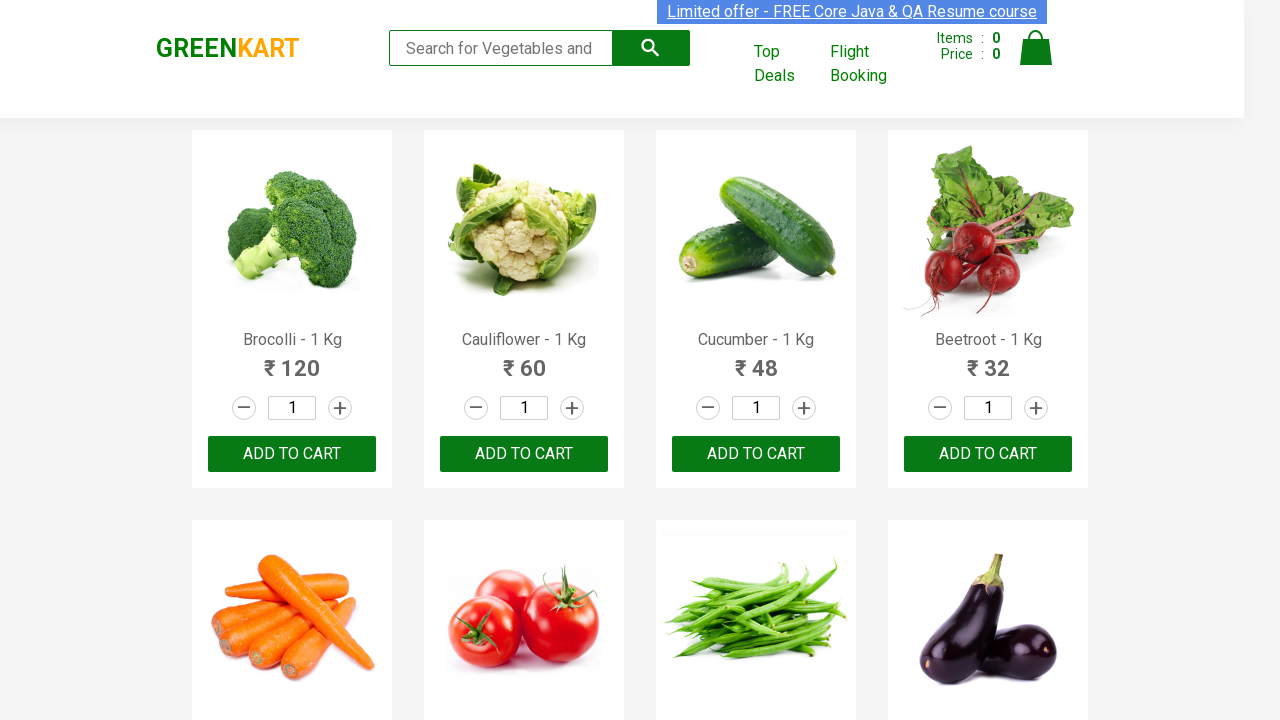

Waited for product names to load on the grocery e-commerce site
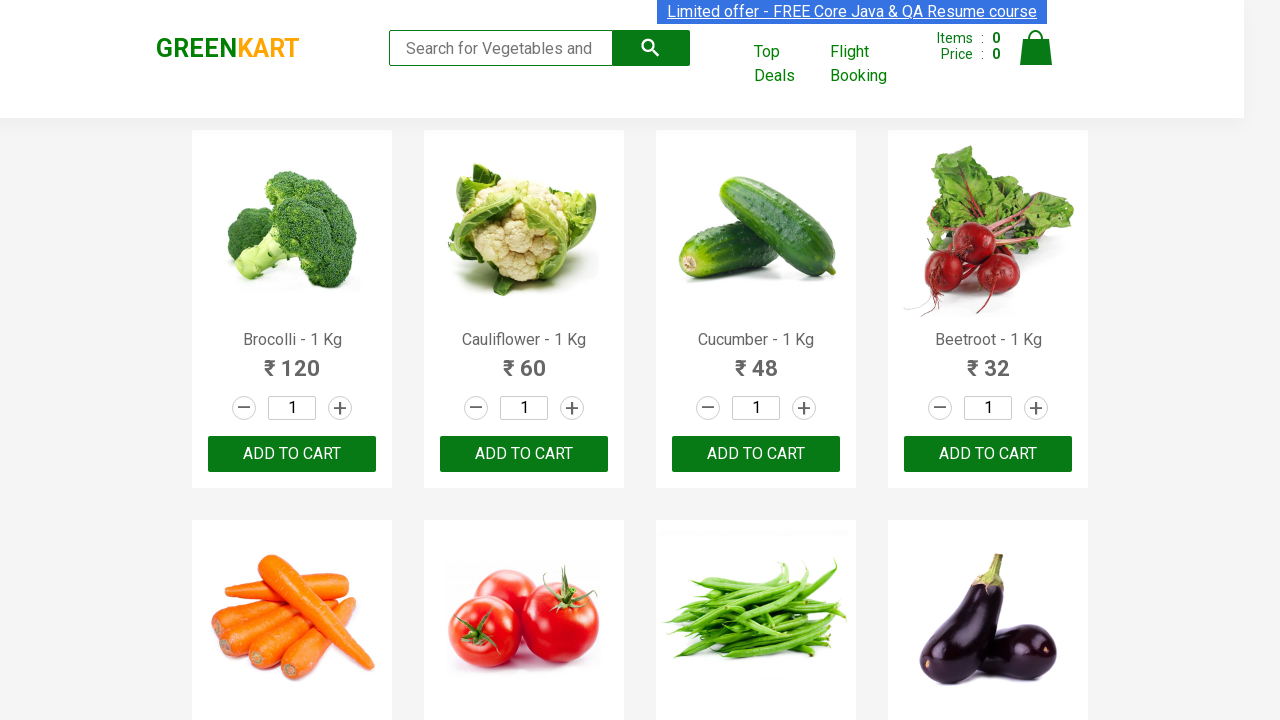

Retrieved all product elements from the page
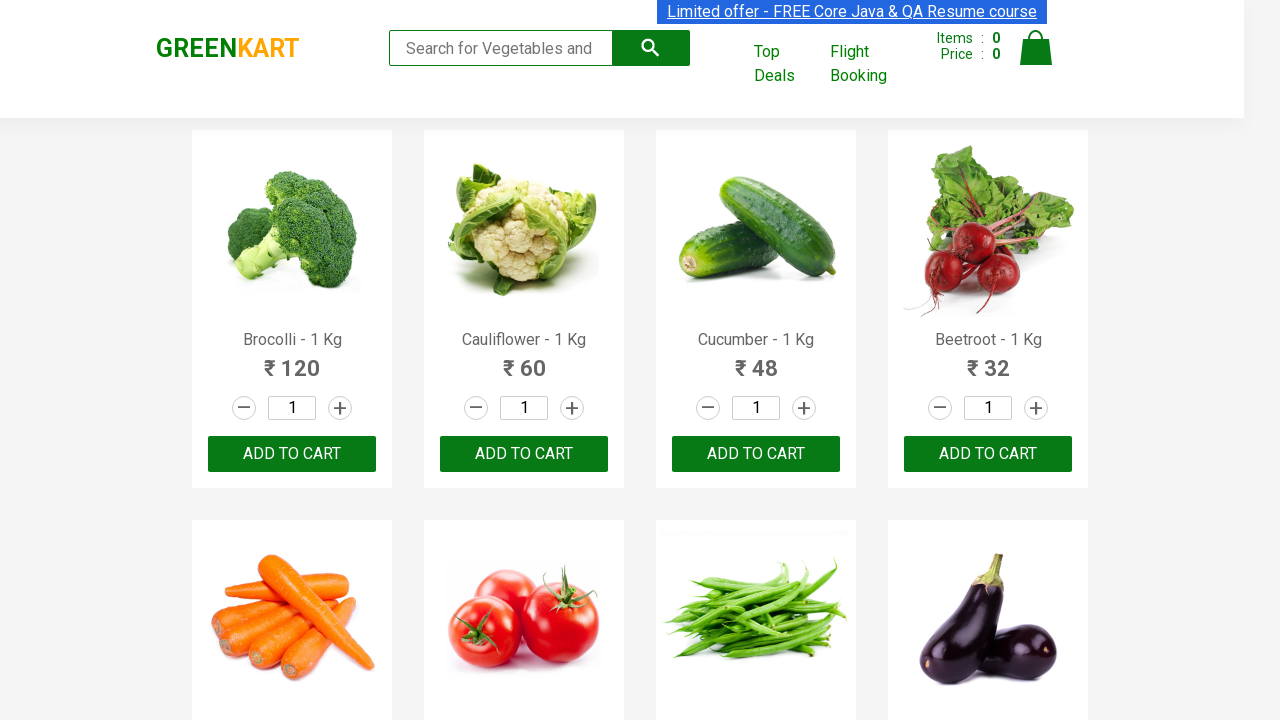

Clicked 'Add to Cart' button for Brocolli at (292, 454) on xpath=//div[@class='product-action']/button >> nth=0
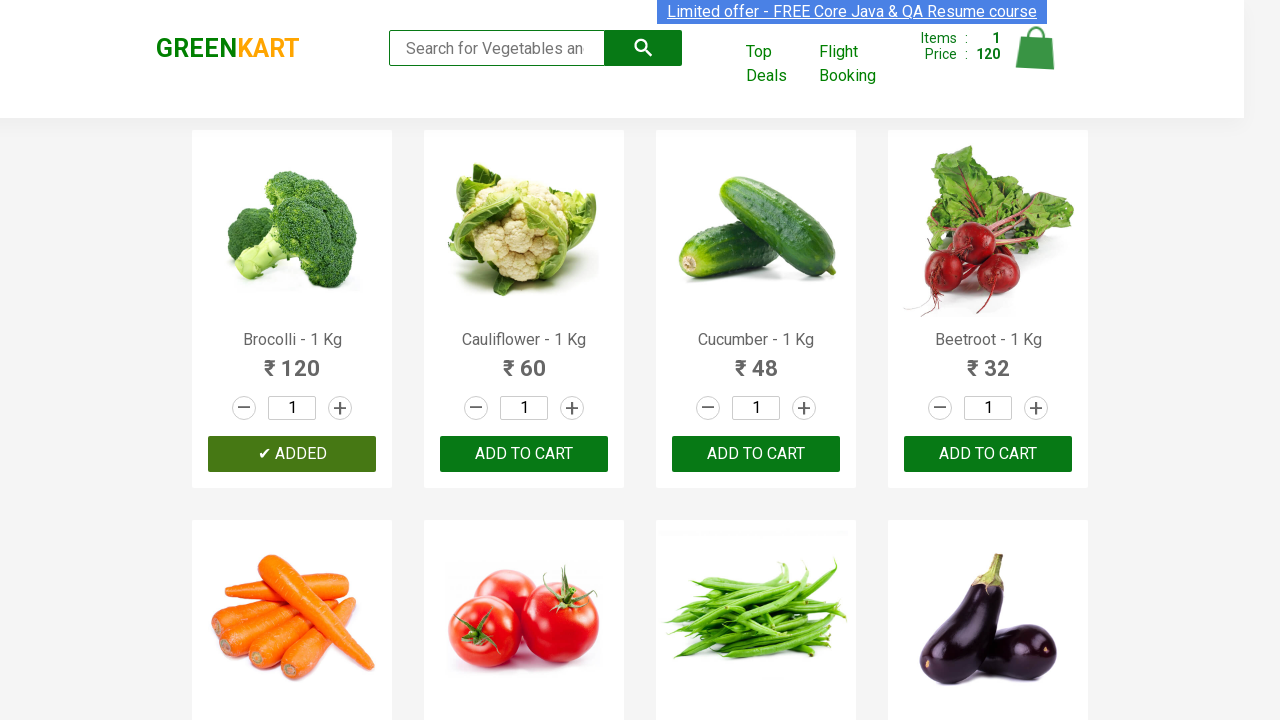

Clicked 'Add to Cart' button for Cucumber at (756, 454) on xpath=//div[@class='product-action']/button >> nth=2
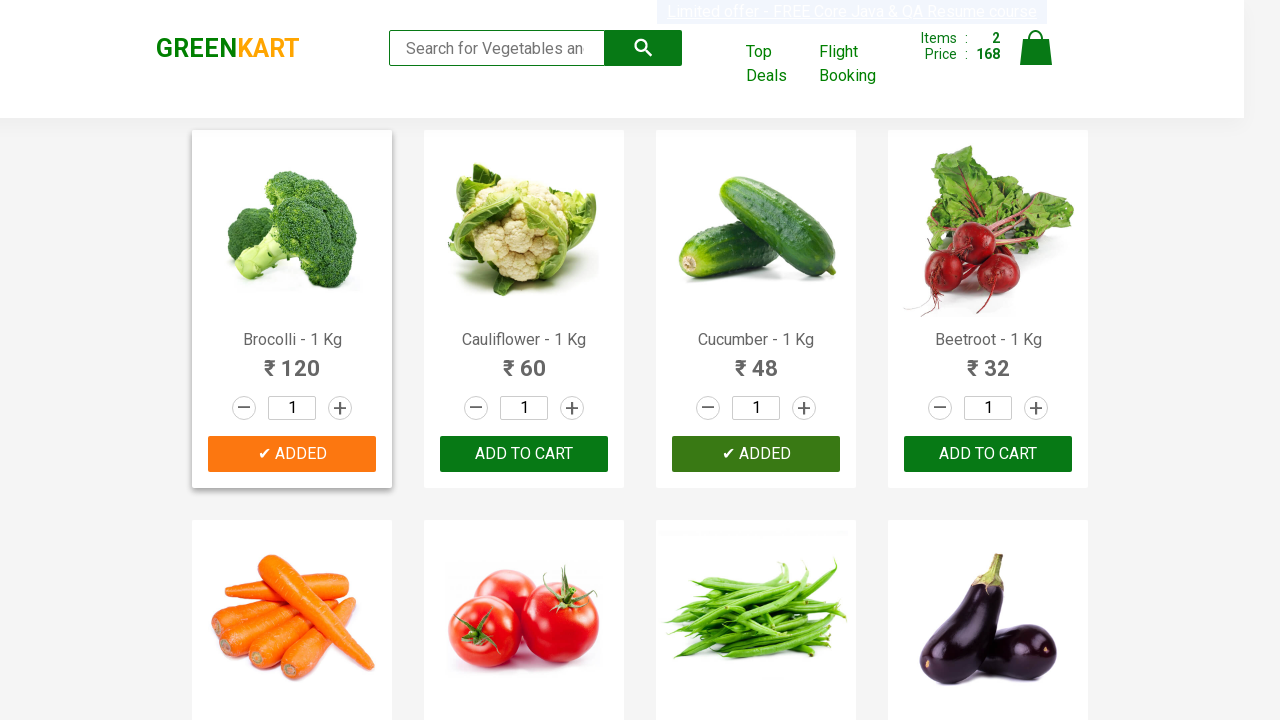

Clicked 'Add to Cart' button for Beetroot at (988, 454) on xpath=//div[@class='product-action']/button >> nth=3
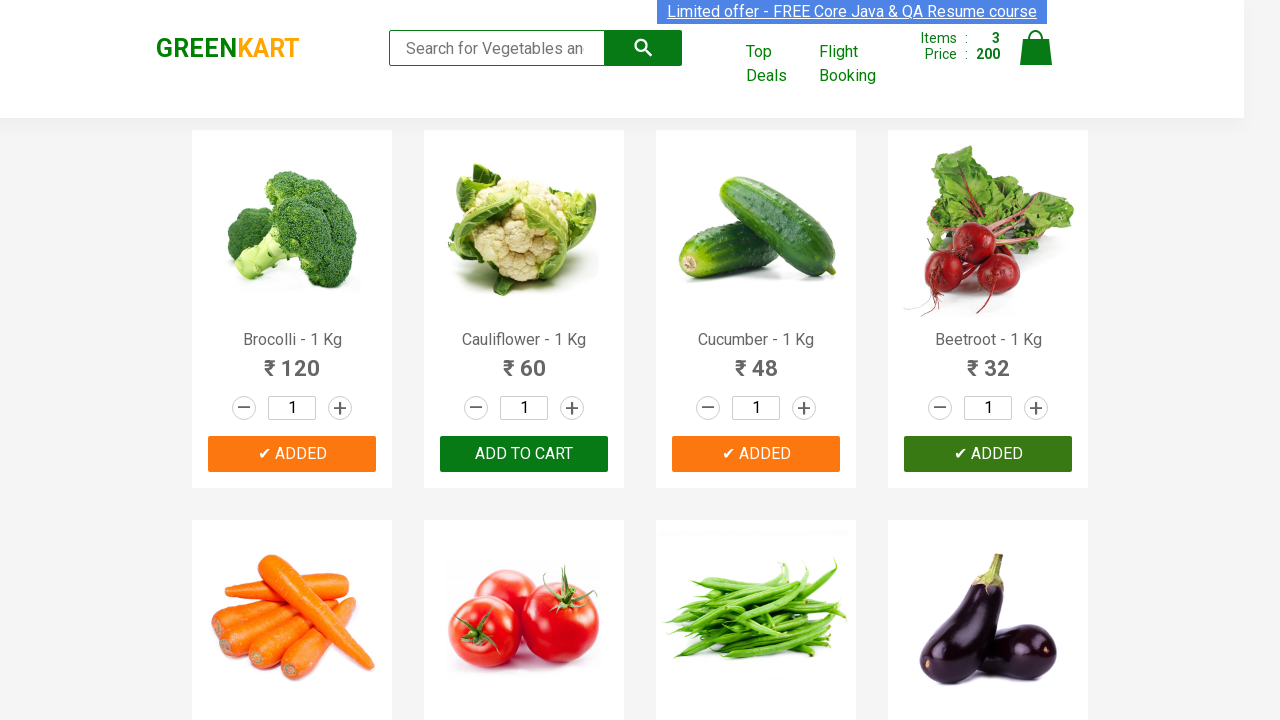

All 3 required items (Cucumber, Brocolli, Beetroot) have been added to cart
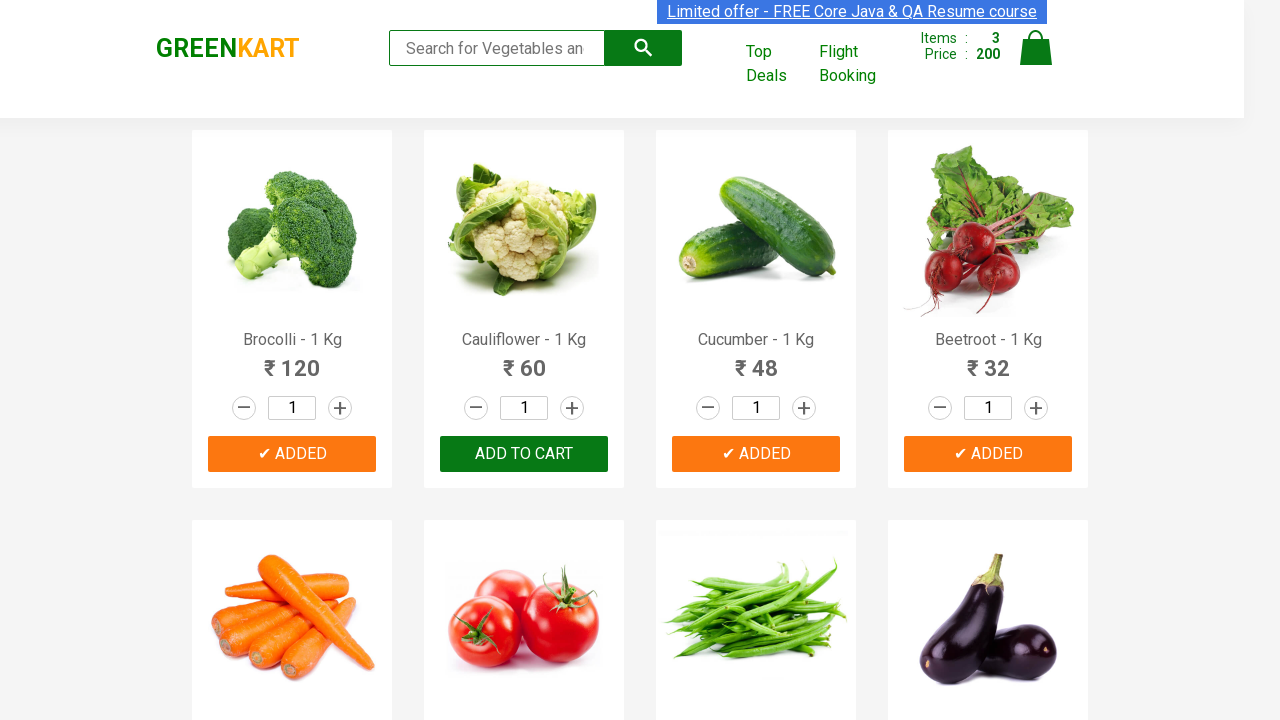

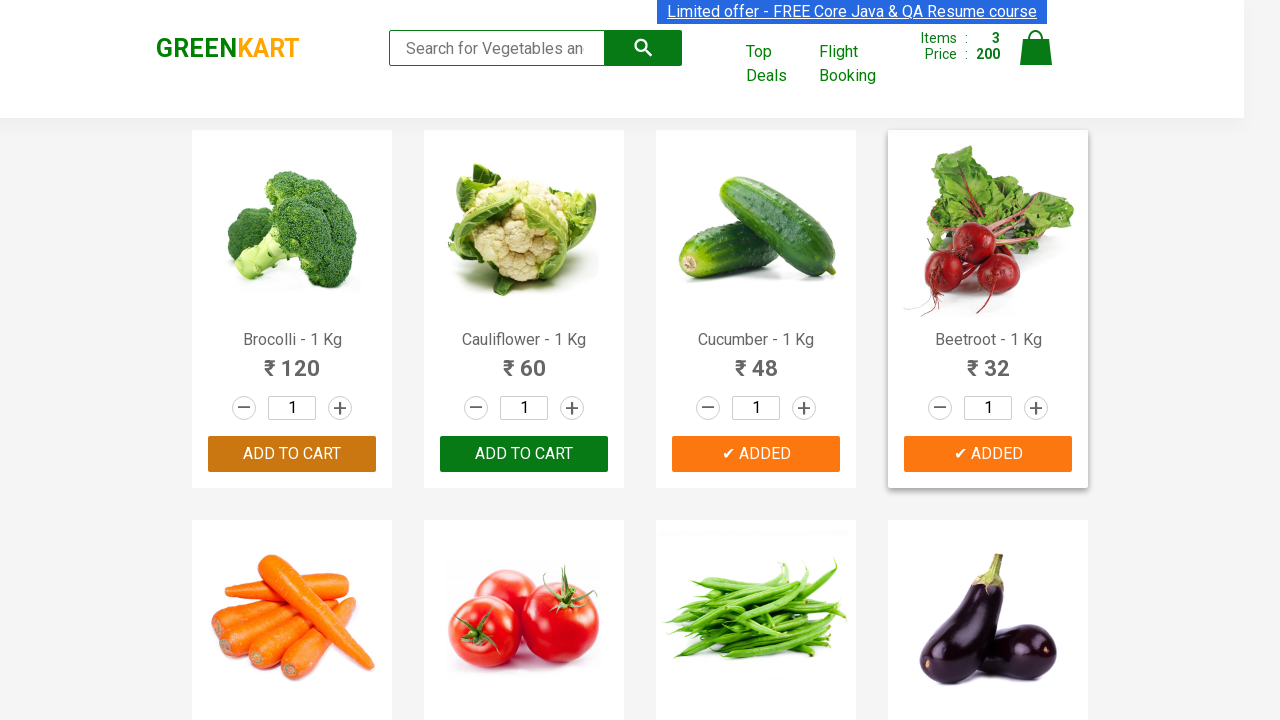